Tests opening a new browser tab by clicking the 'New Tab' button and switching to it

Starting URL: https://demoqa.com/browser-windows

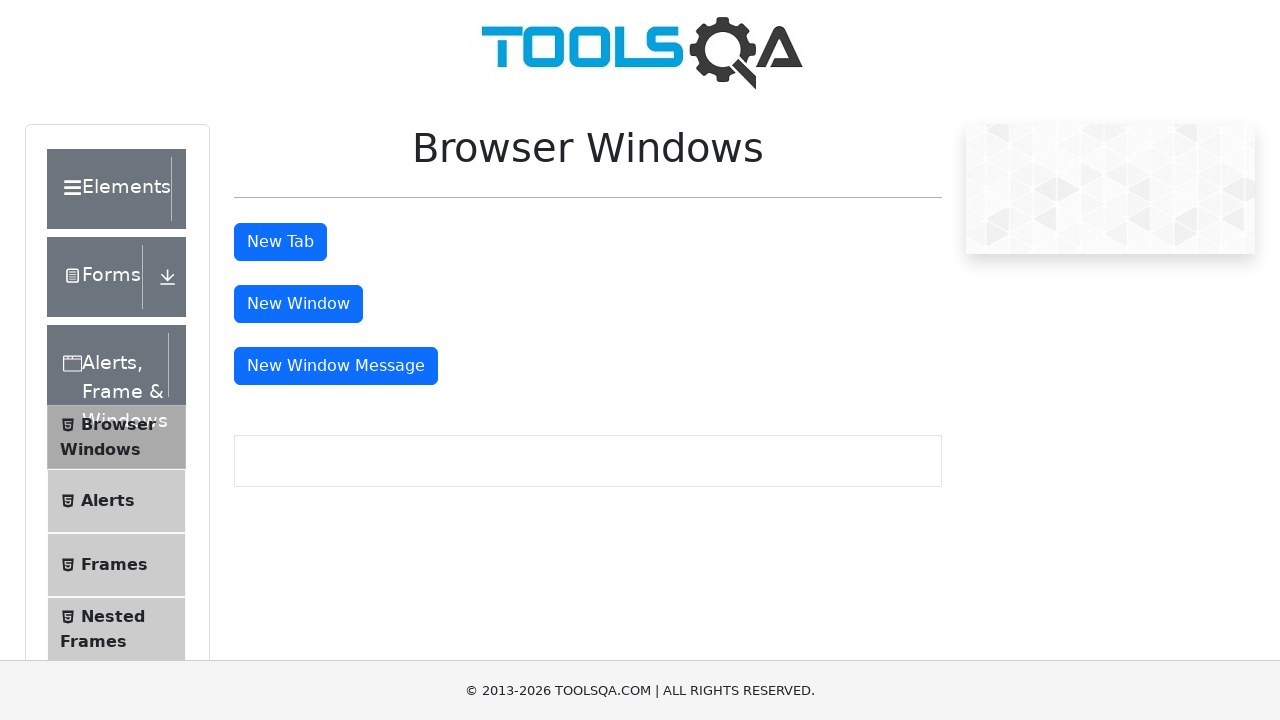

Clicked 'New Tab' button to open a new browser tab at (280, 242) on #tabButton
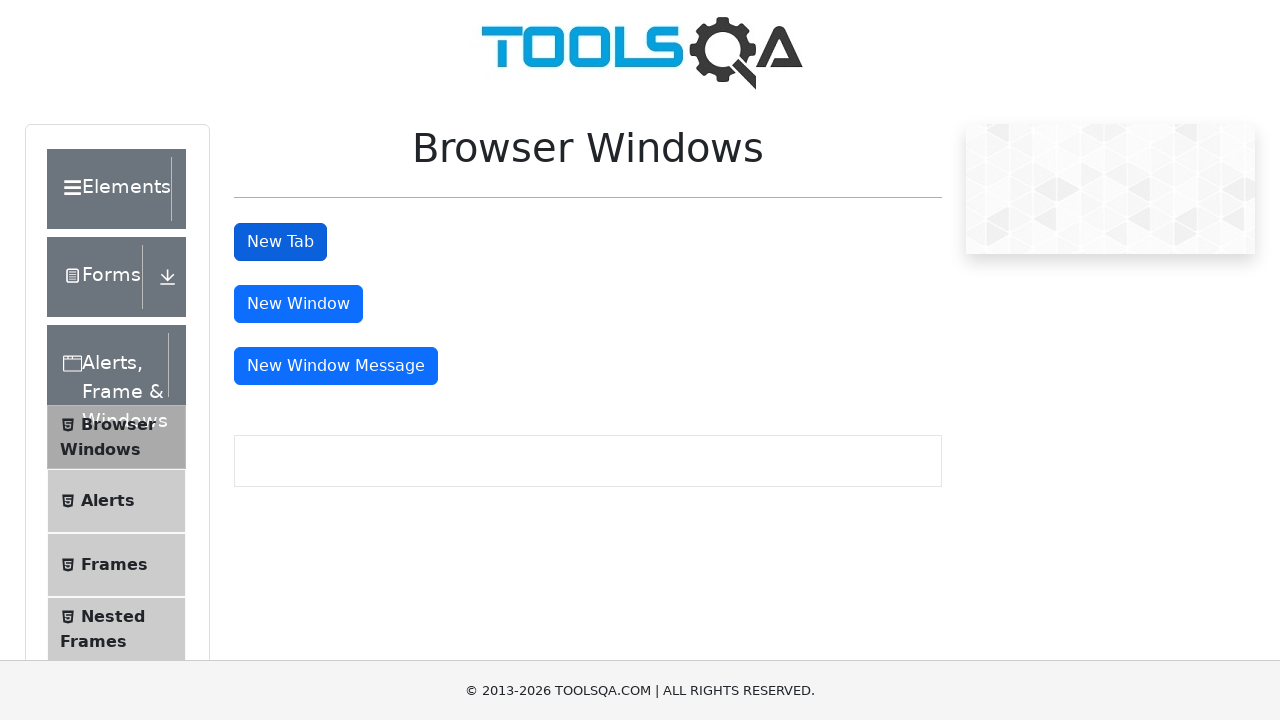

New tab loaded and ready
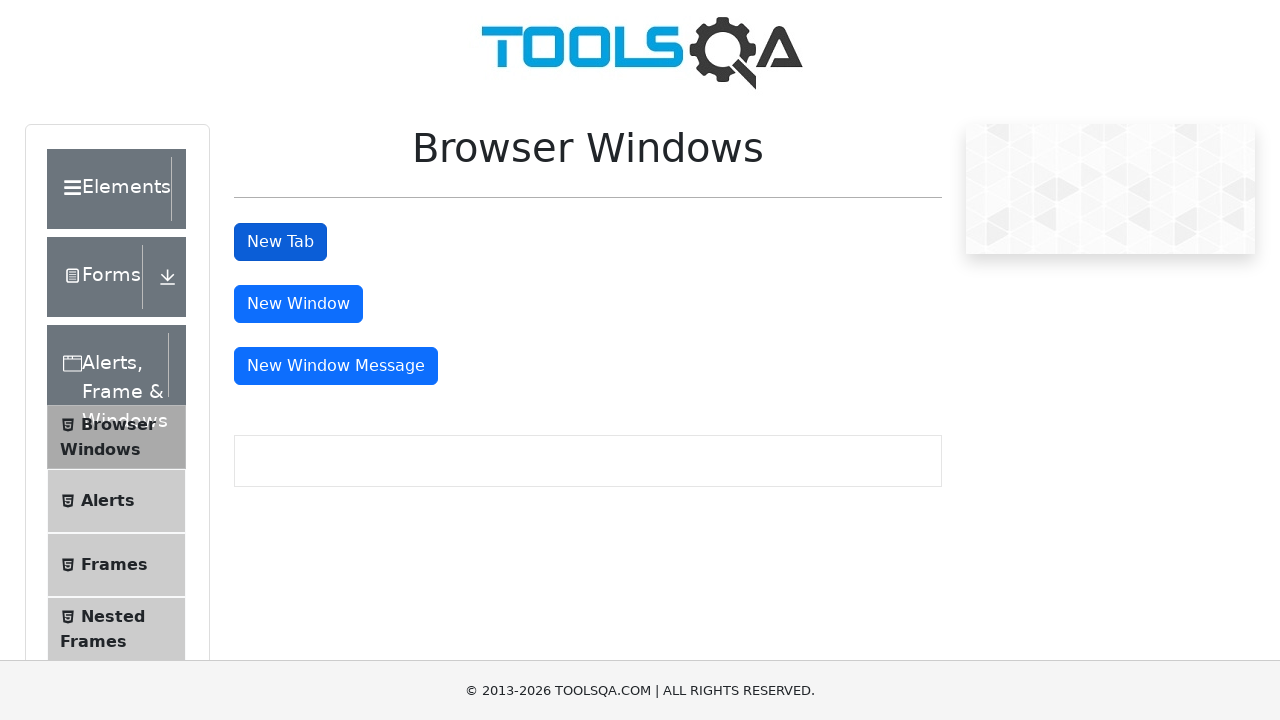

Switched to the newly opened tab
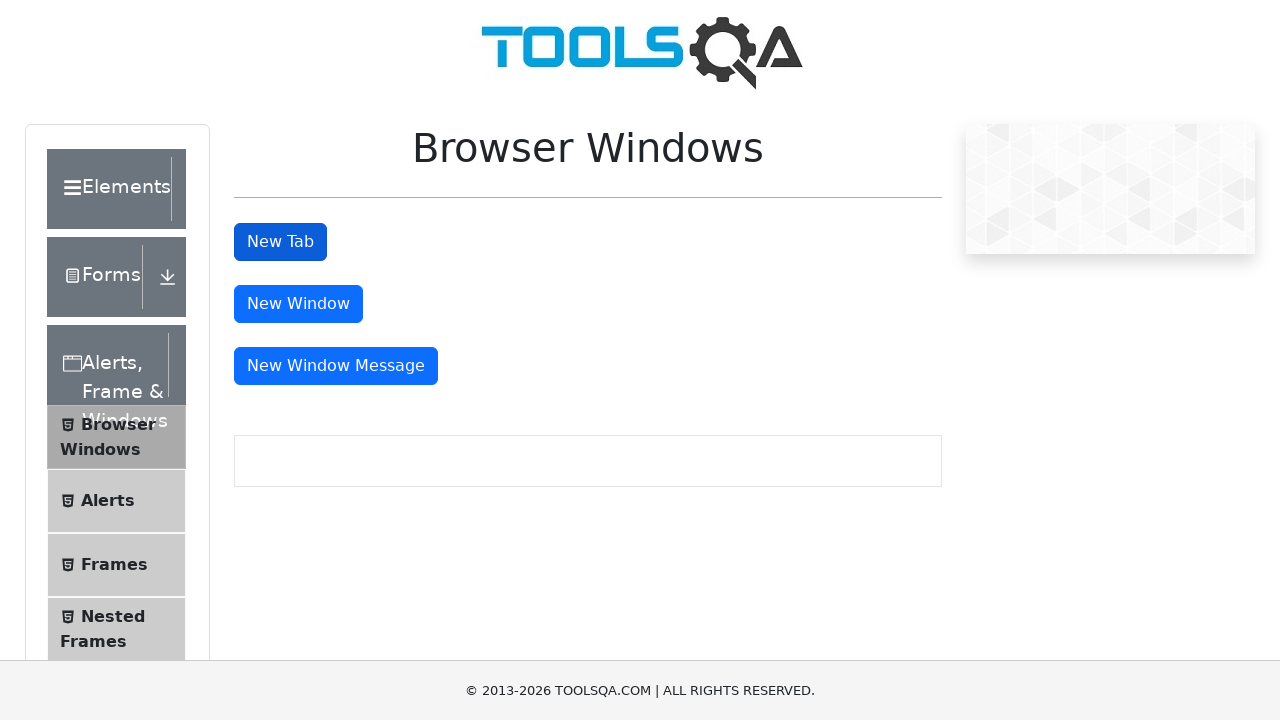

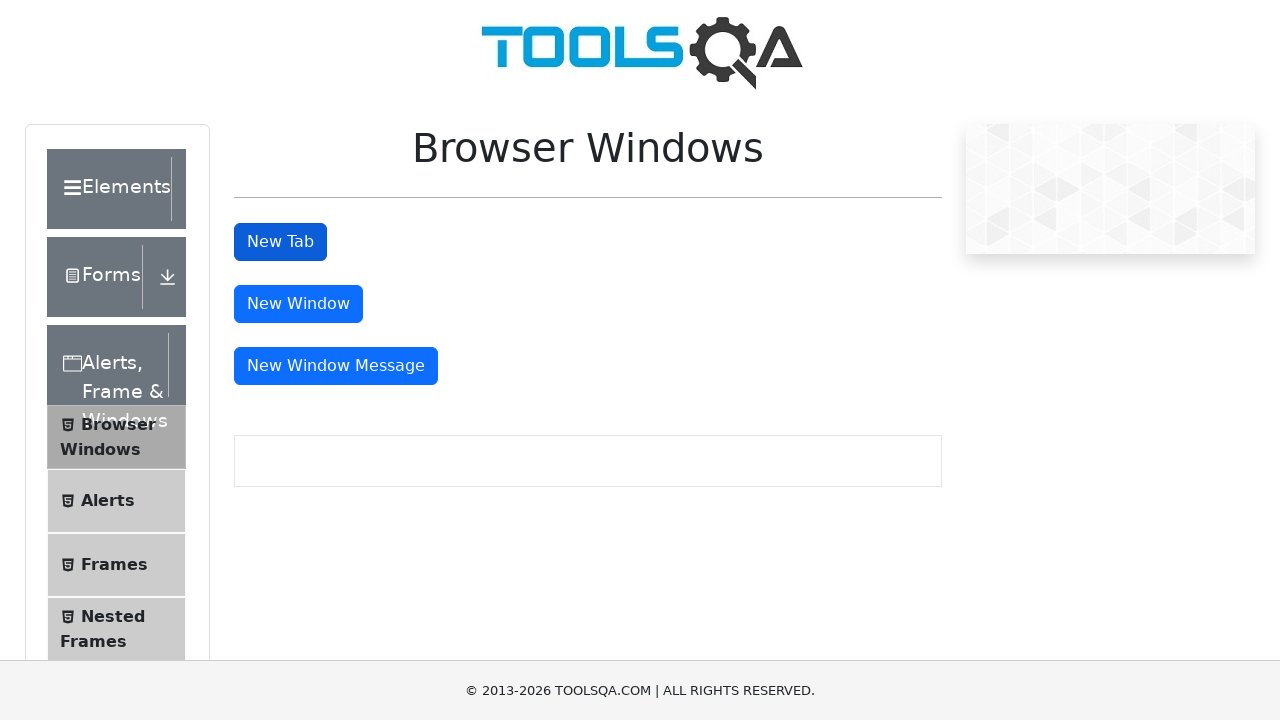